Tests that entering a short password triggers validation error message

Starting URL: https://vue-demo.daniel-avellaneda.com/signup

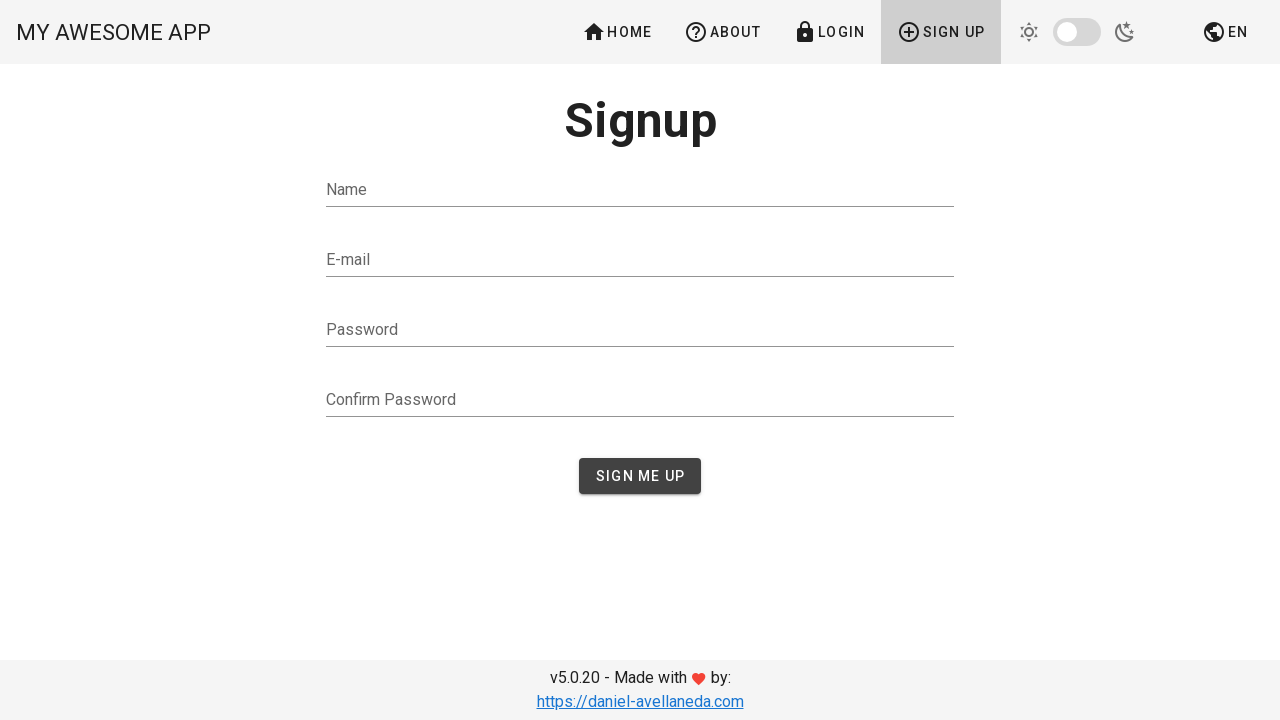

Filled name field with 'TestUser123' on #name
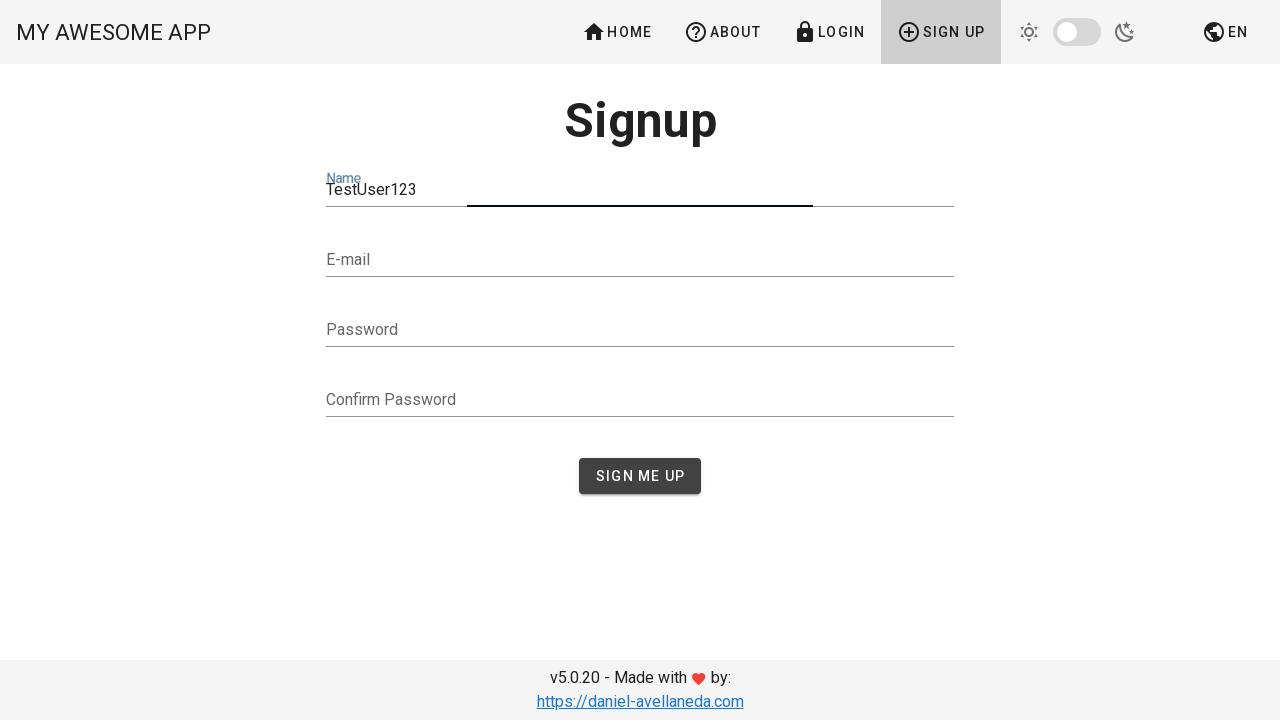

Filled email field with 'testuser456@example.com' on #email
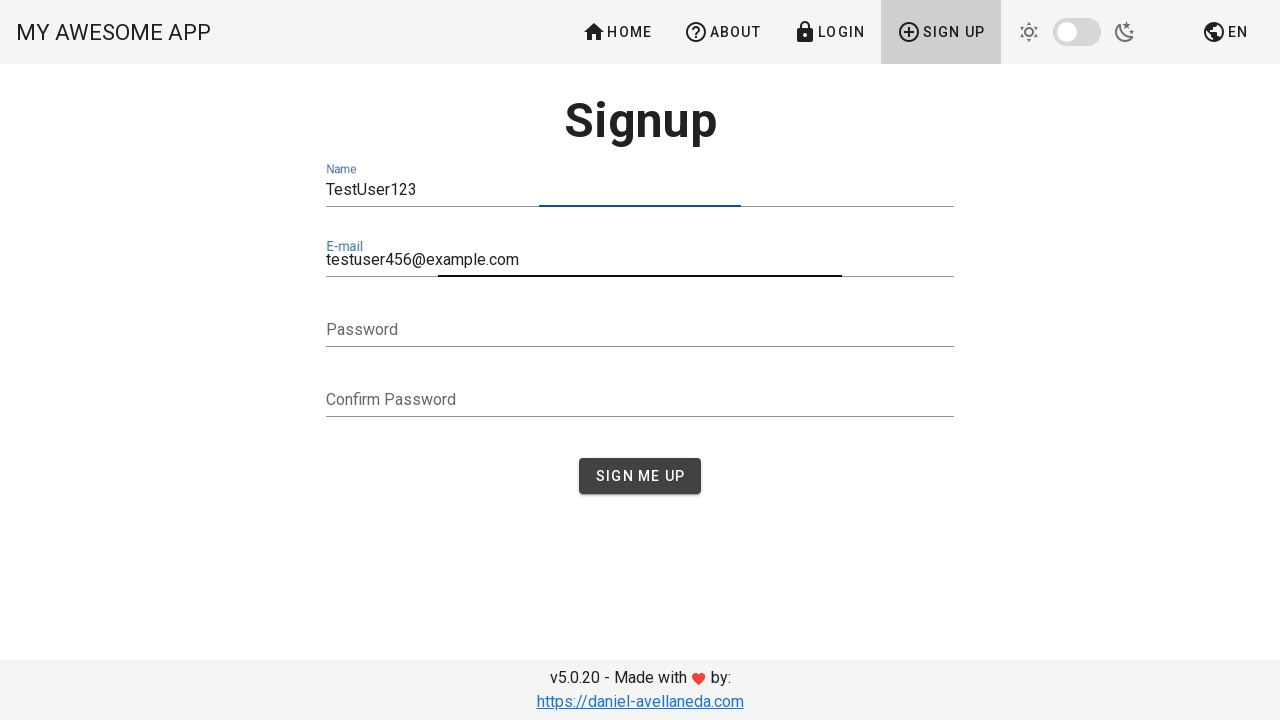

Filled password field with short password 'abc' on #password
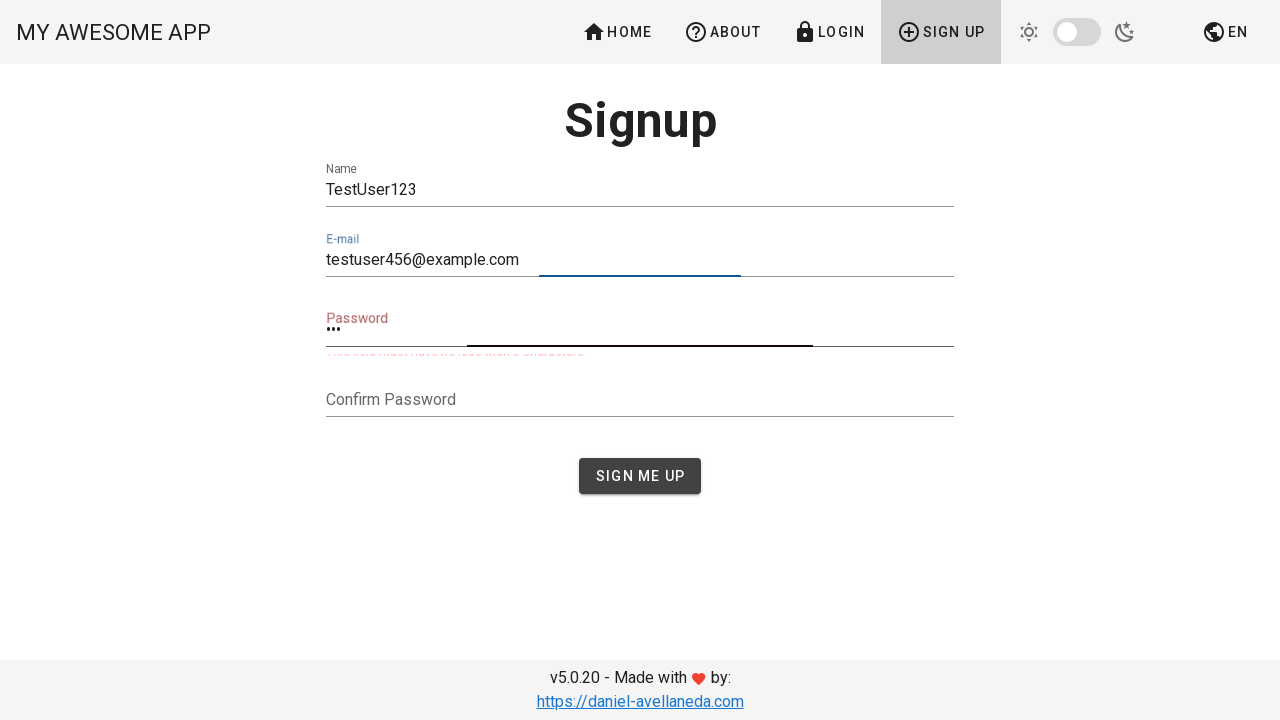

Waited for password validation error message to appear
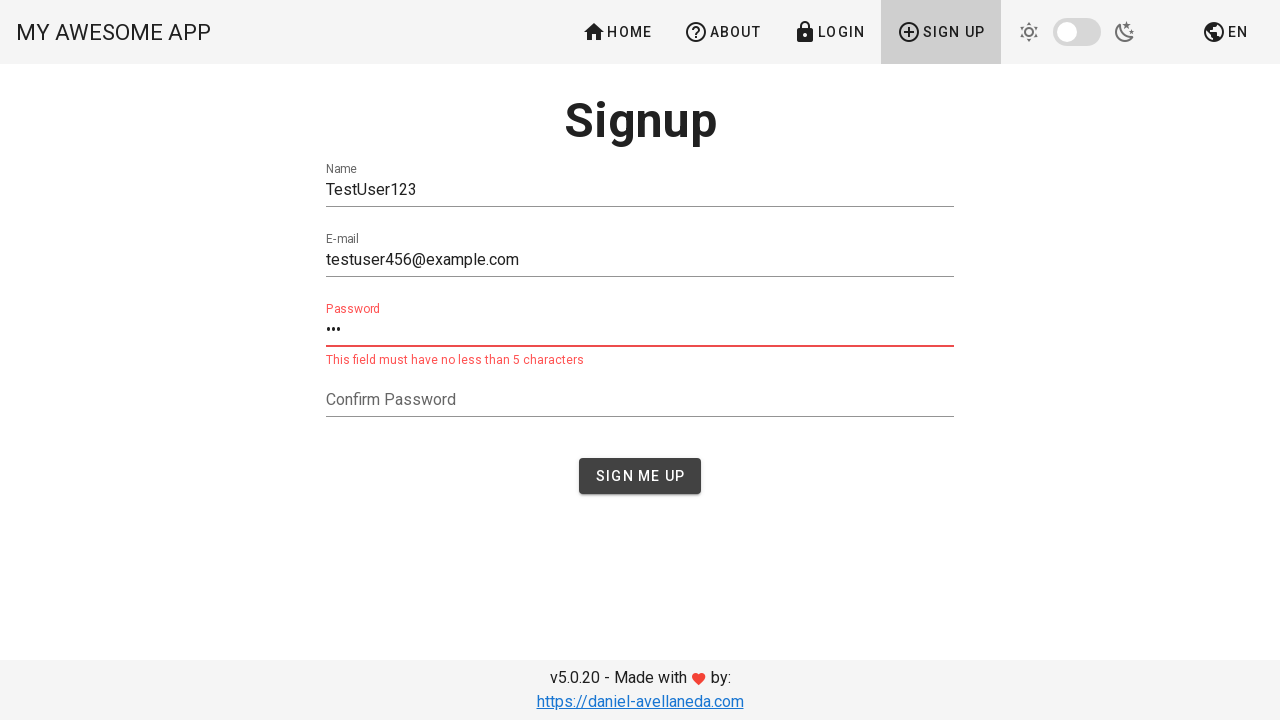

Located password field with error message
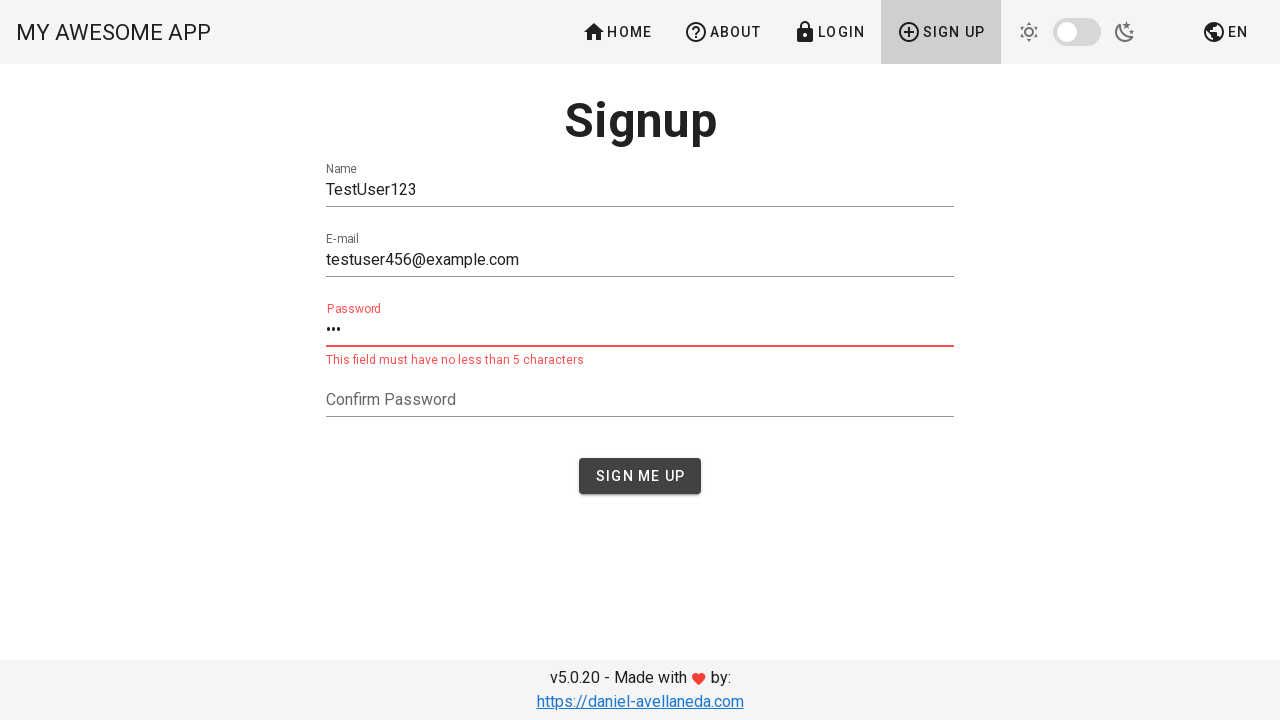

Verified that password error element is visible - validation error triggered
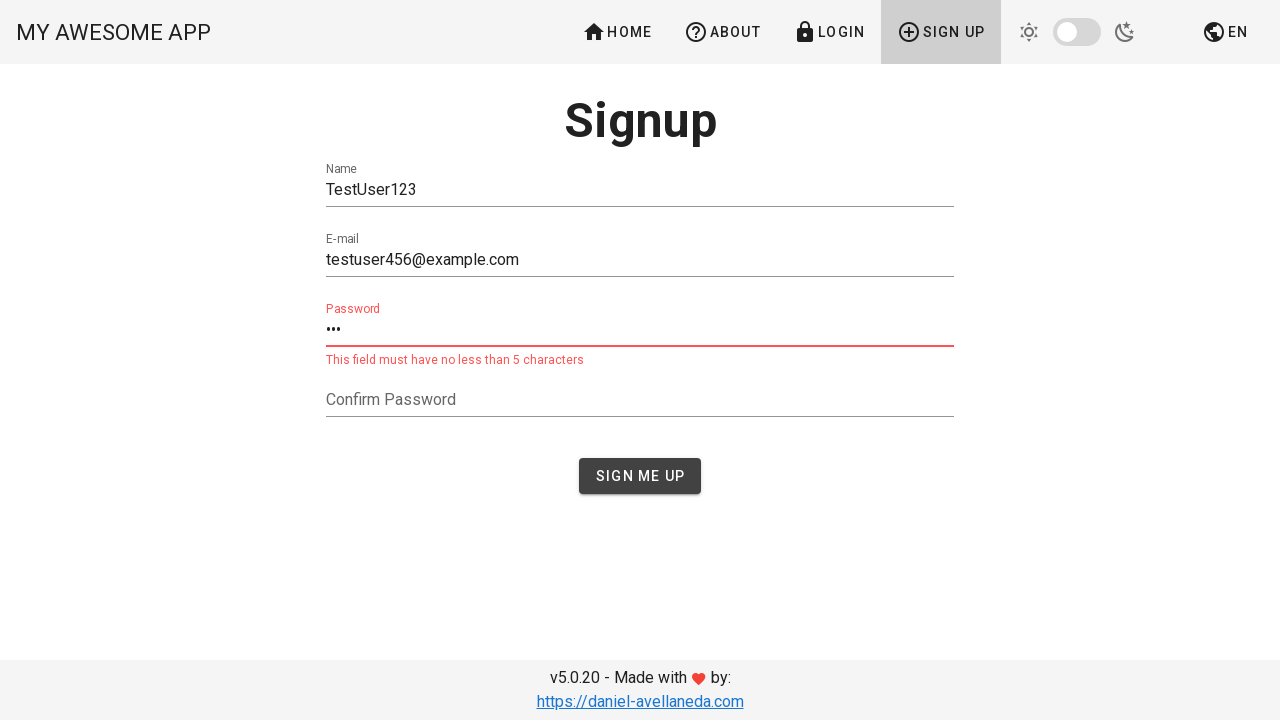

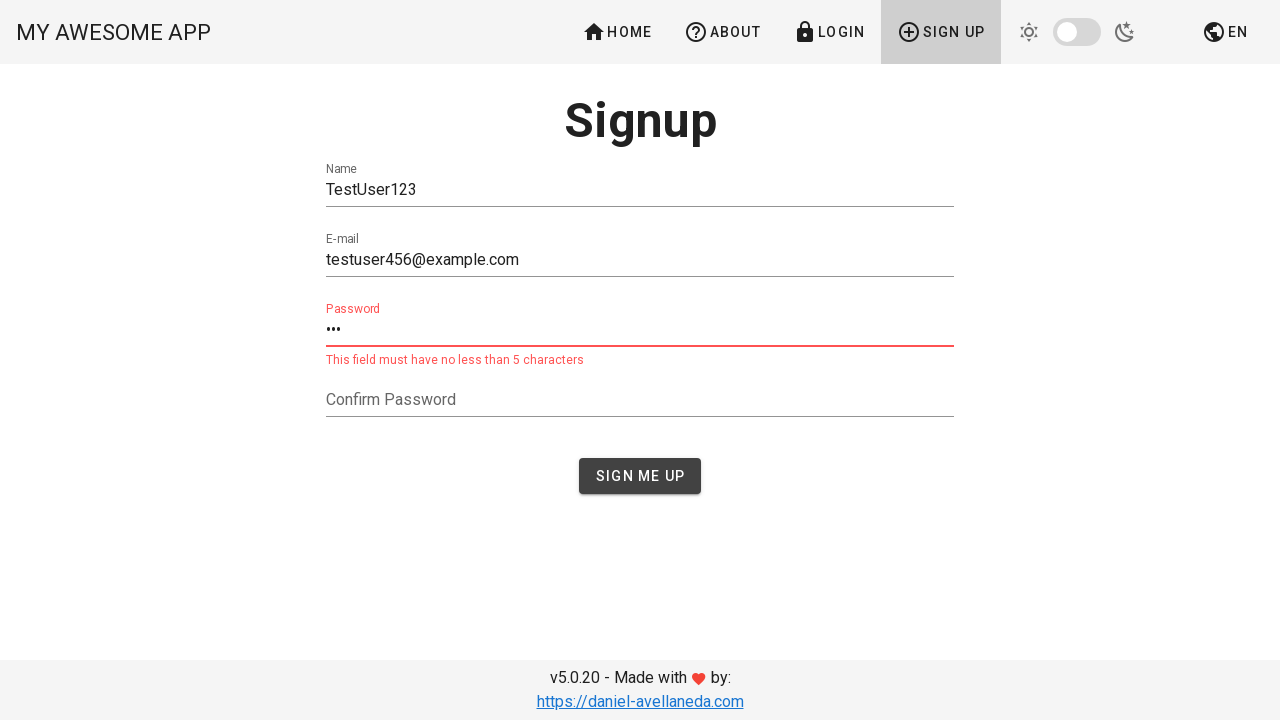